Tests date selection from a jQuery UI datepicker by selecting month, year, and day from dropdown calendar

Starting URL: https://jqueryui.com/resources/demos/datepicker/dropdown-month-year.html

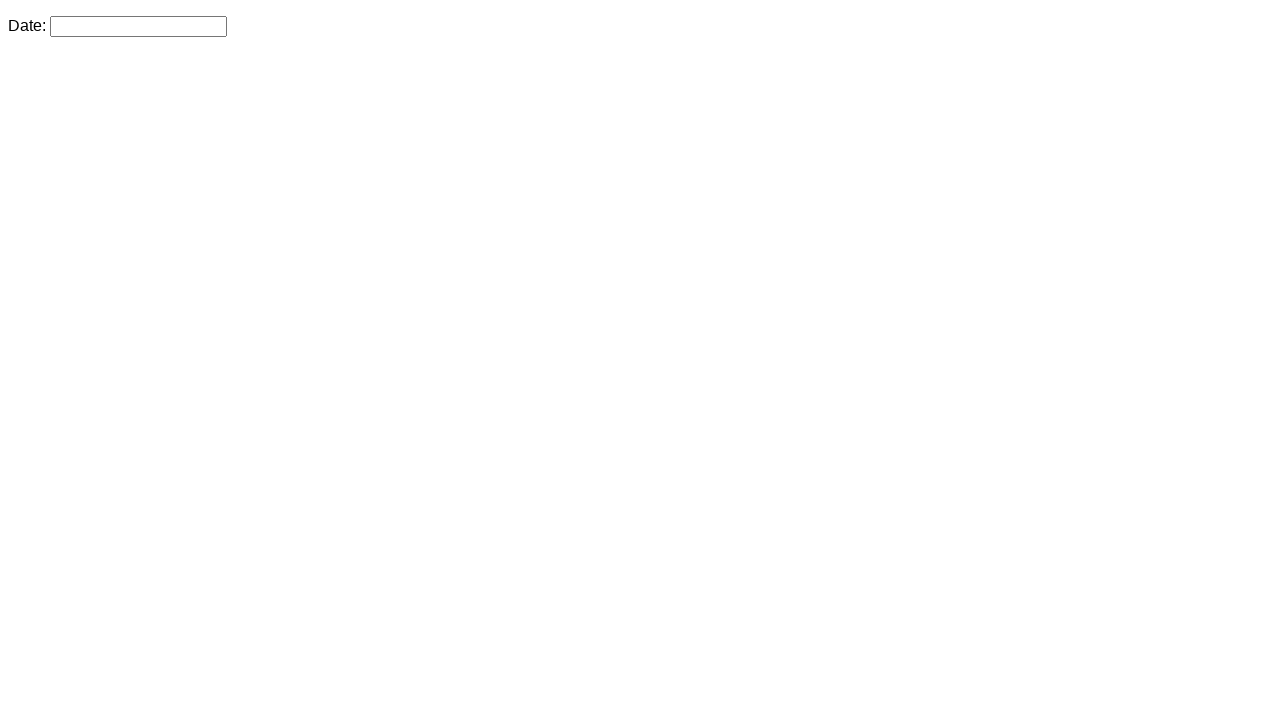

Clicked datepicker input to open calendar at (138, 26) on #datepicker
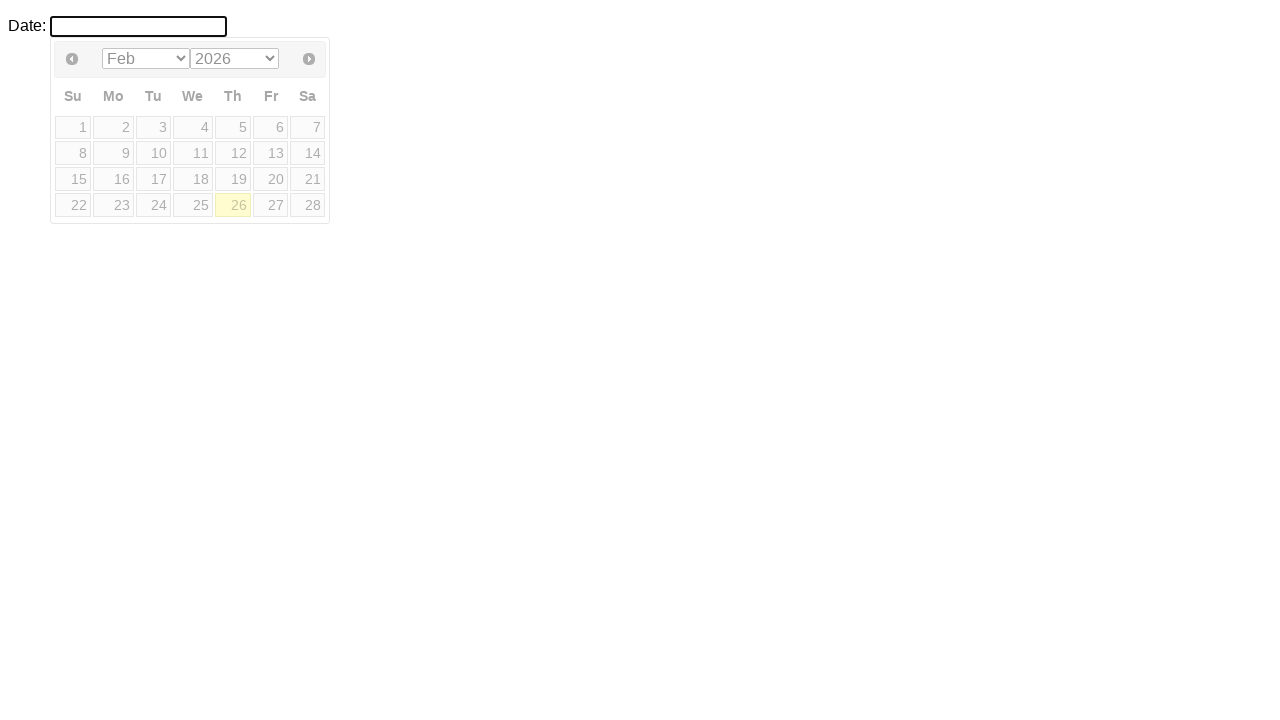

Selected September from month dropdown on select.ui-datepicker-month
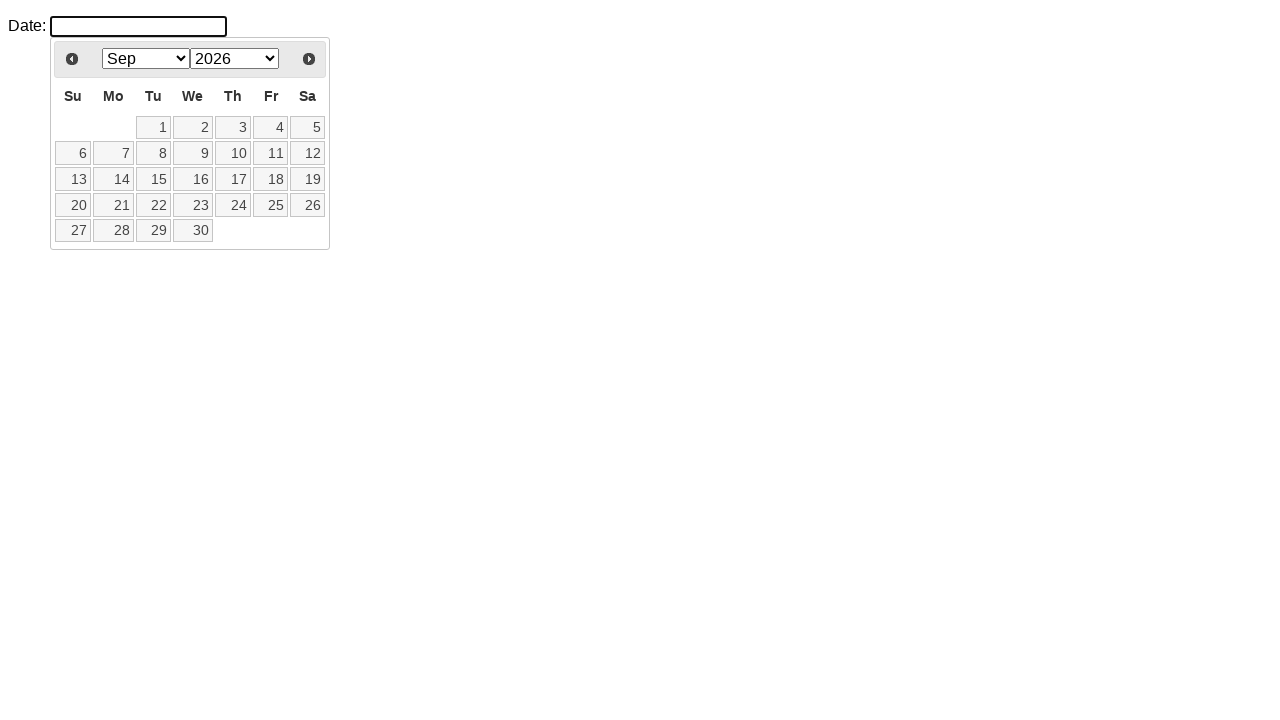

Selected 2017 from year dropdown on select.ui-datepicker-year
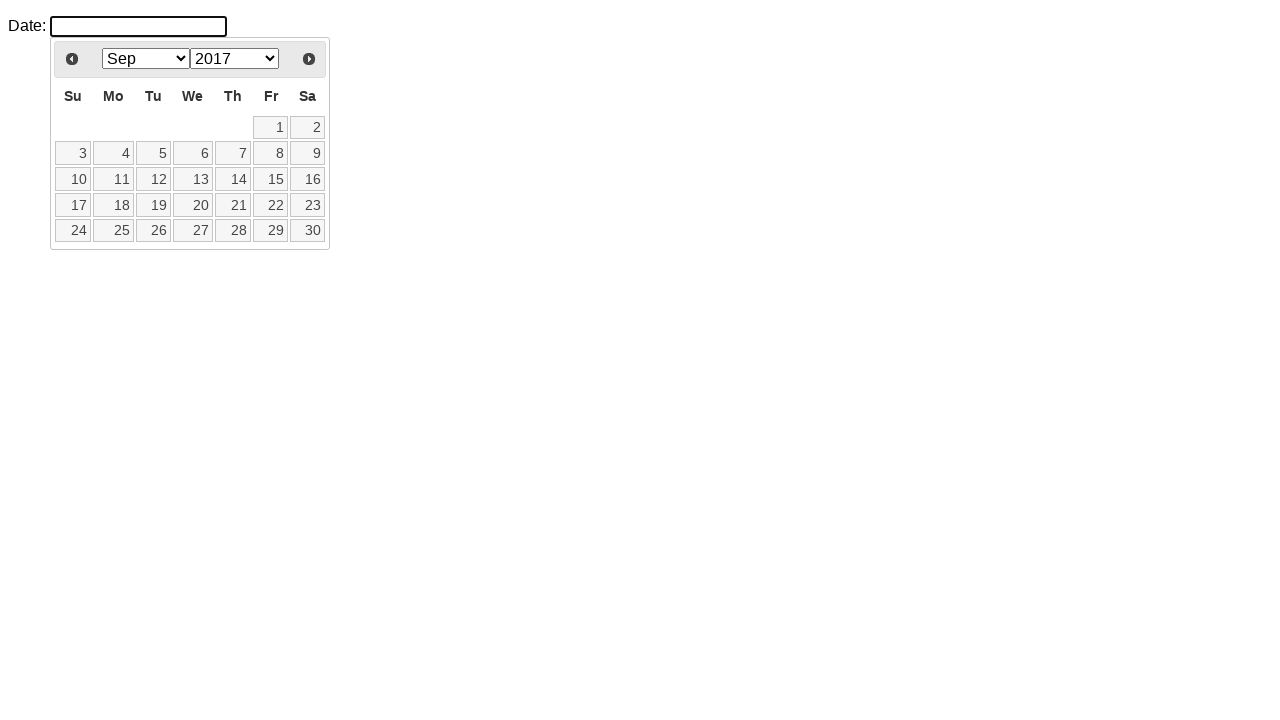

Clicked on day 18 in the calendar at (114, 205) on xpath=//a[normalize-space()='18']
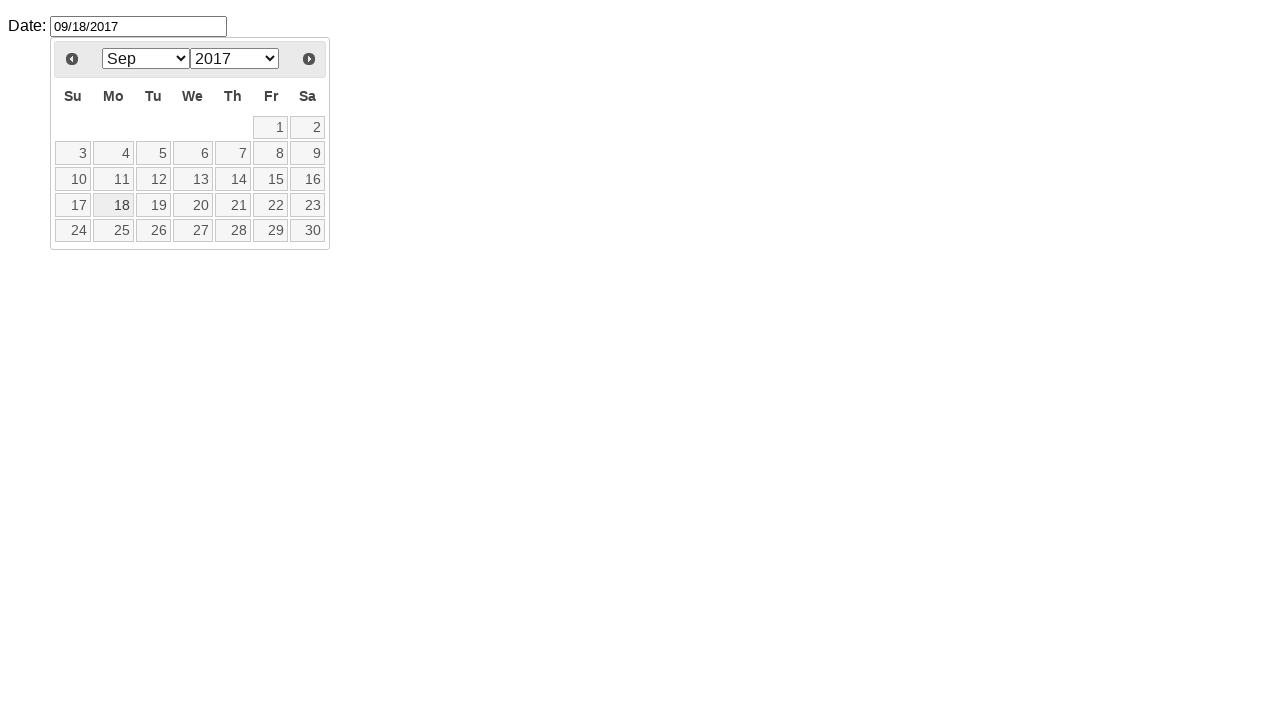

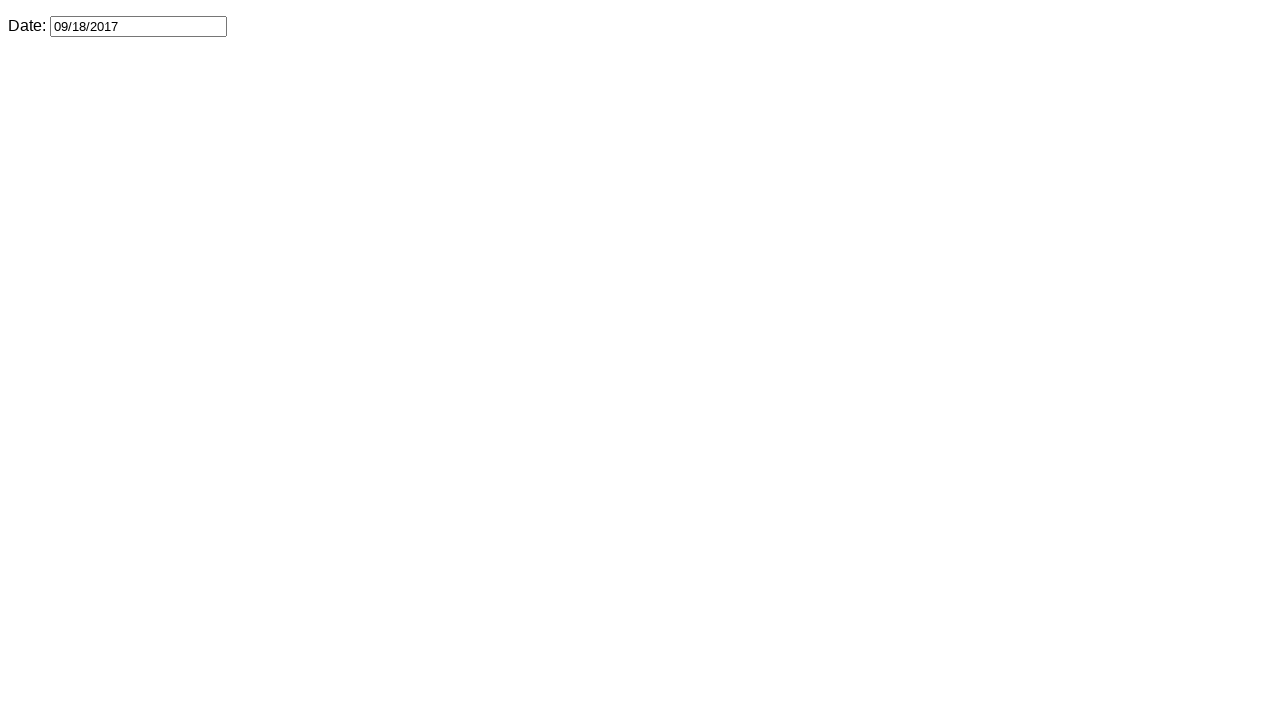